Navigates to Training Support website, verifies the homepage title, then clicks the About link and verifies the About page title

Starting URL: https://v1.training-support.net

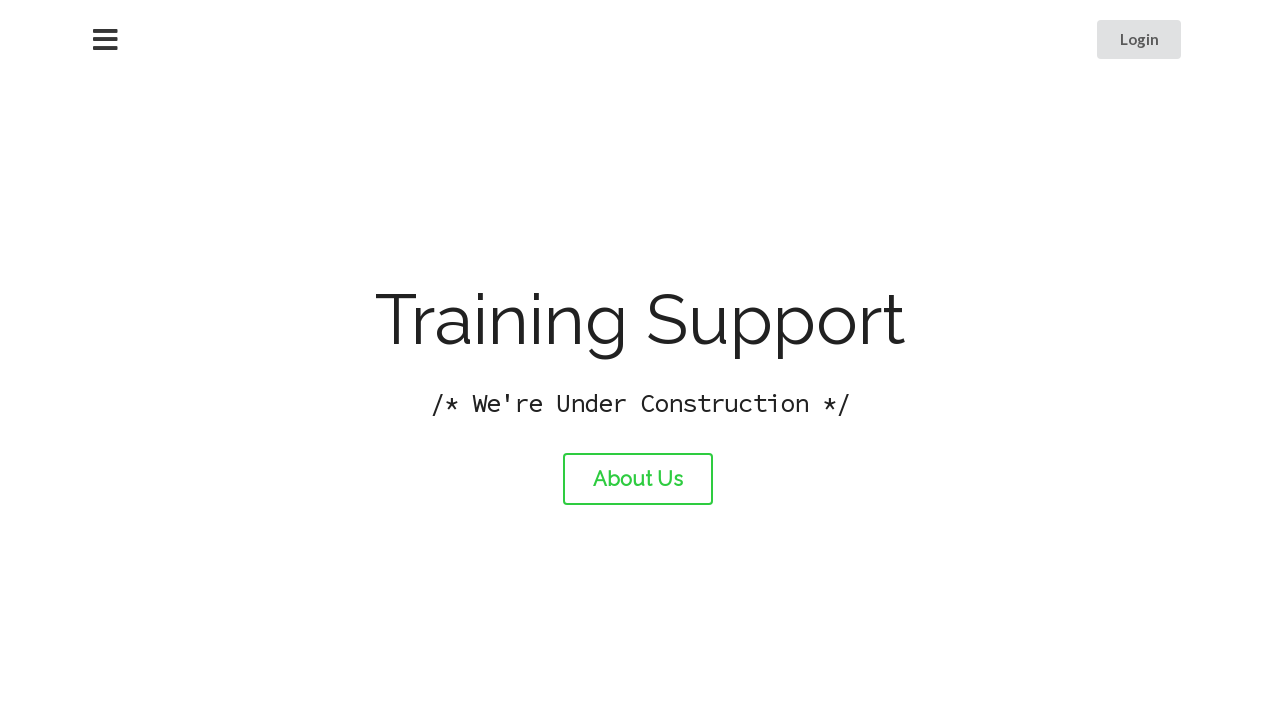

Navigated to Training Support website
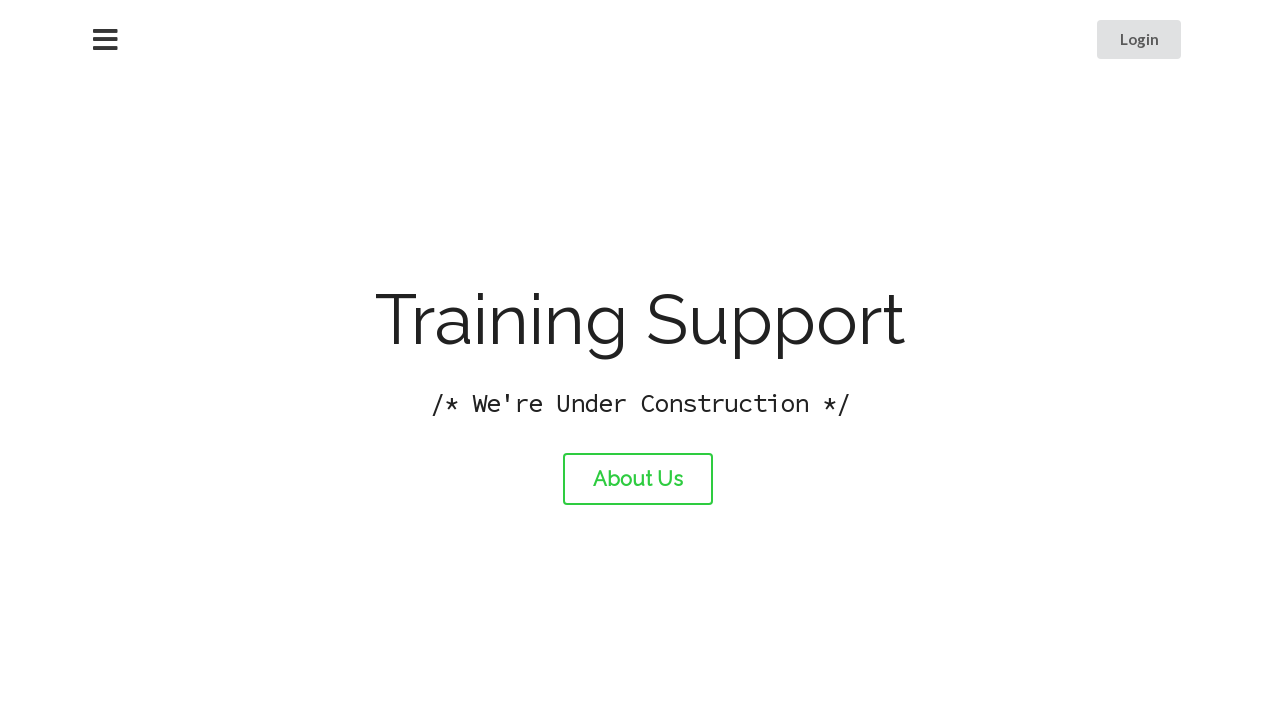

Verified homepage title is 'Training Support'
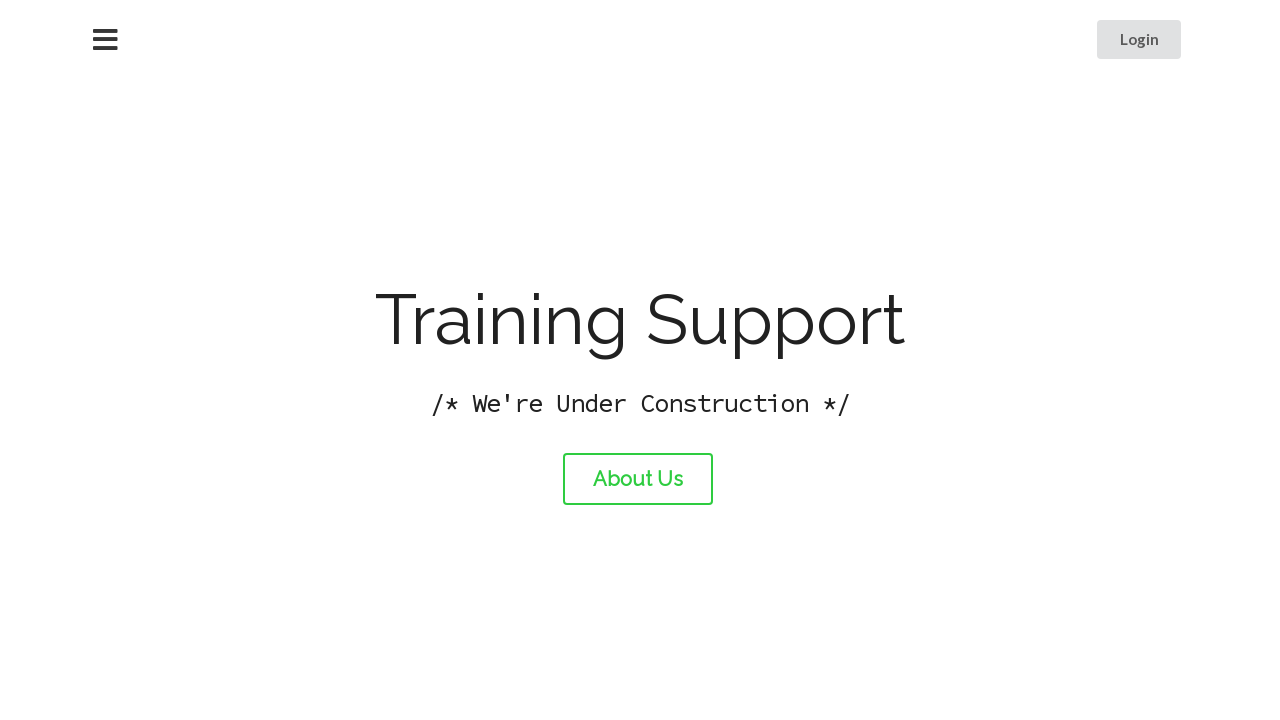

Clicked the About link at (638, 479) on #about-link
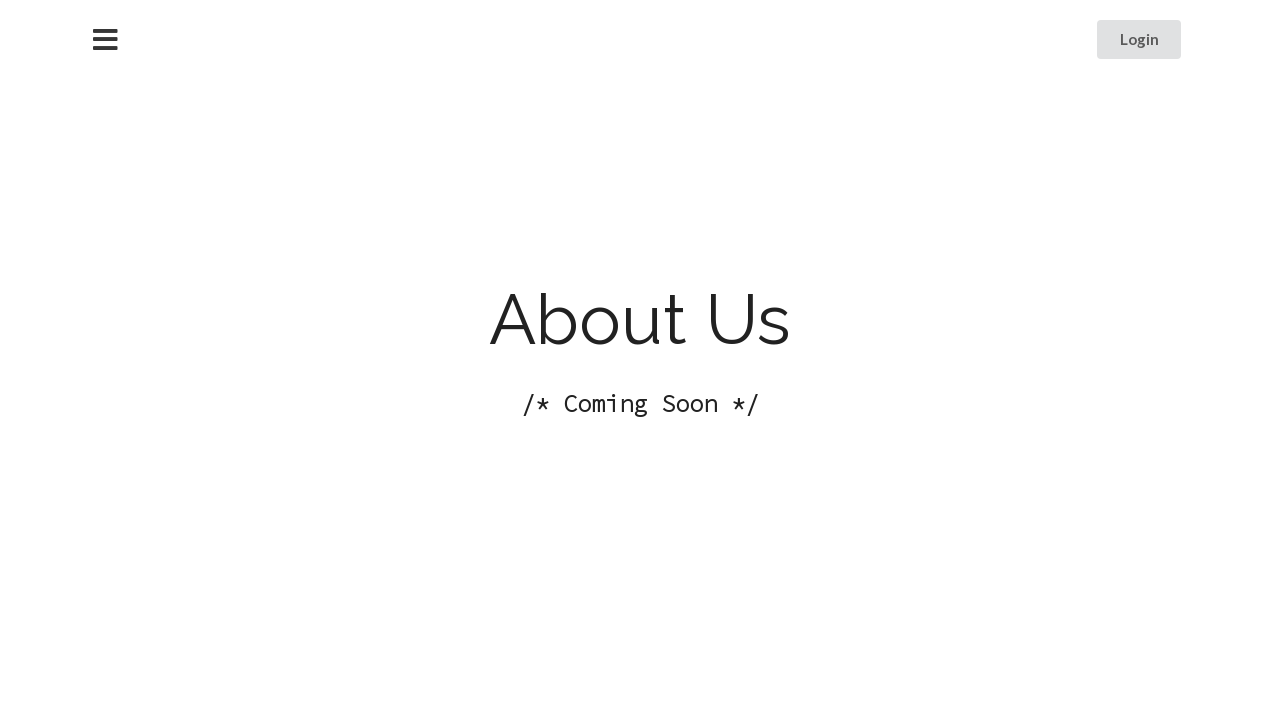

Verified About page title is 'About Training Support'
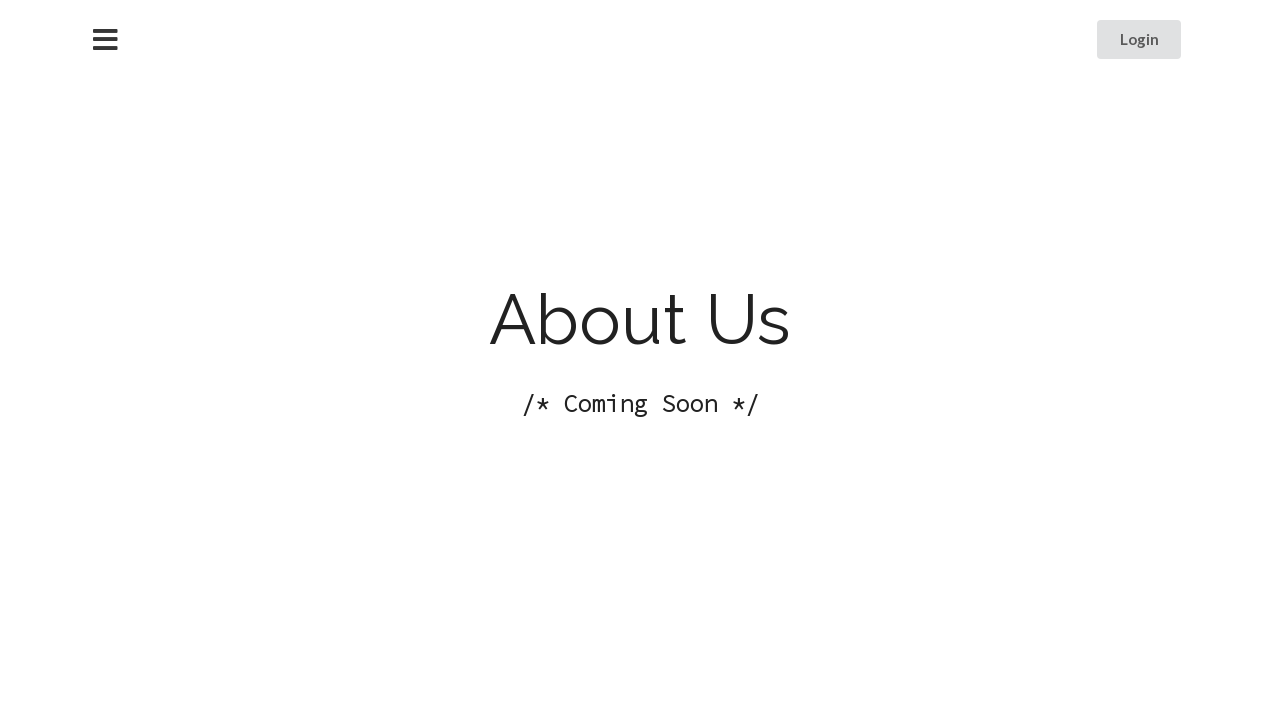

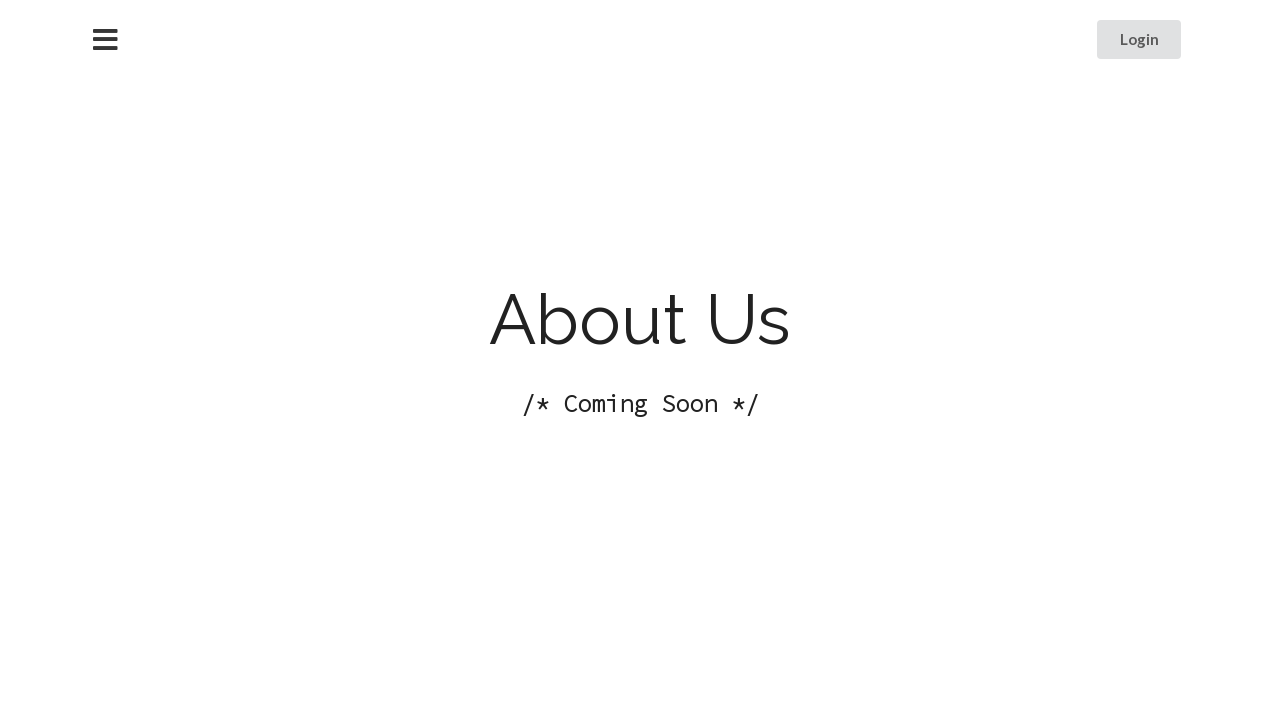